Tests that editing mode for a todo item is not persisted after page reload - adds a todo, enters edit mode, reloads, and verifies the todo is no longer being edited

Starting URL: https://todomvc.com/examples/typescript-angular/#/

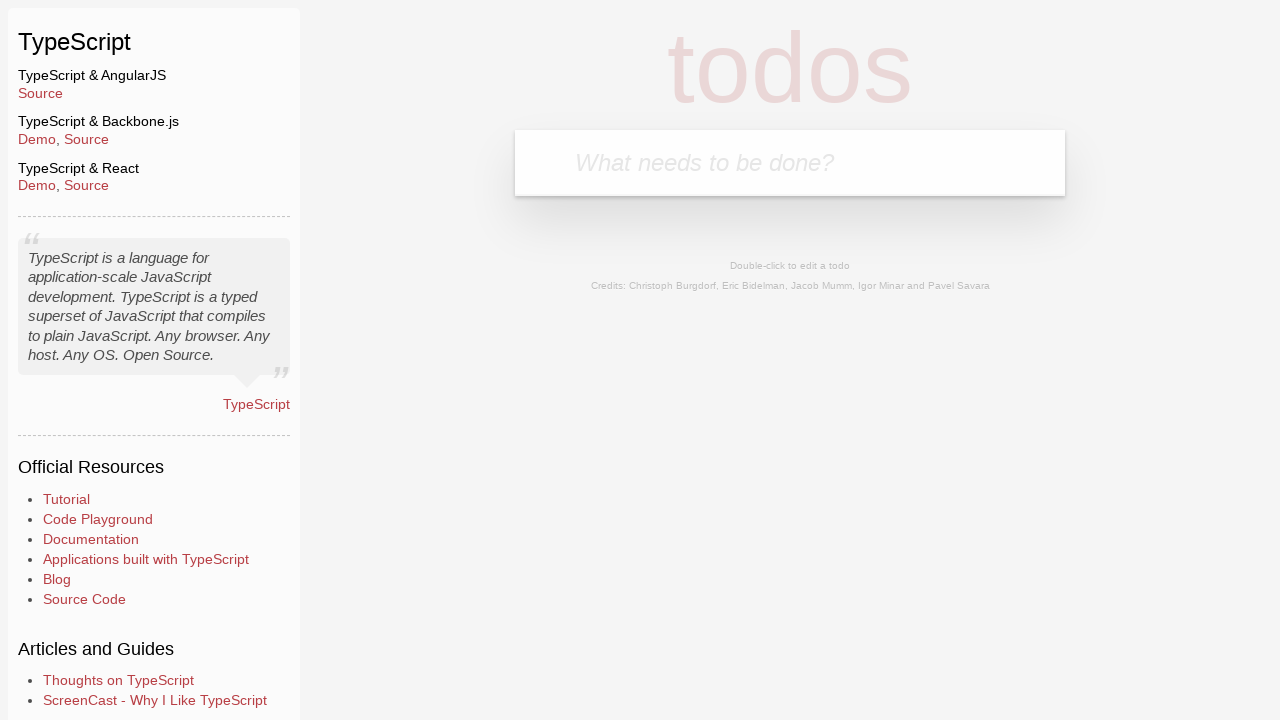

Filled new todo input with 'Example' on .new-todo
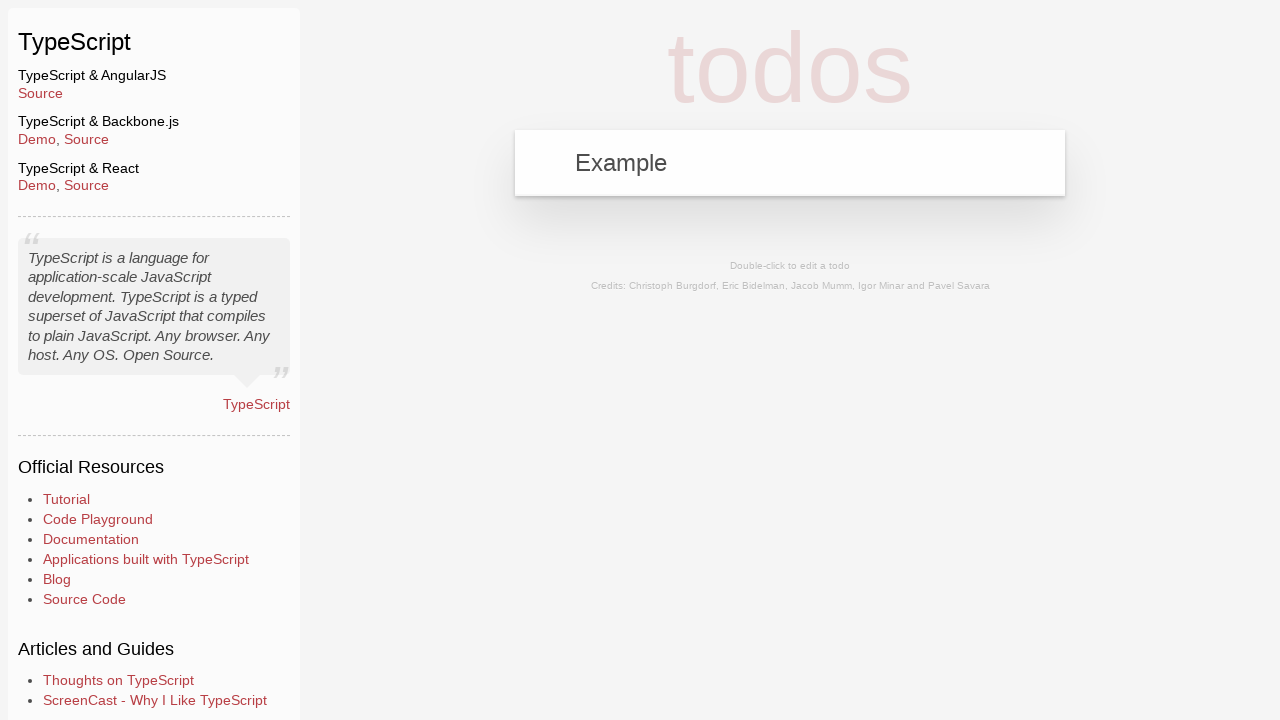

Pressed Enter to add the new todo item on .new-todo
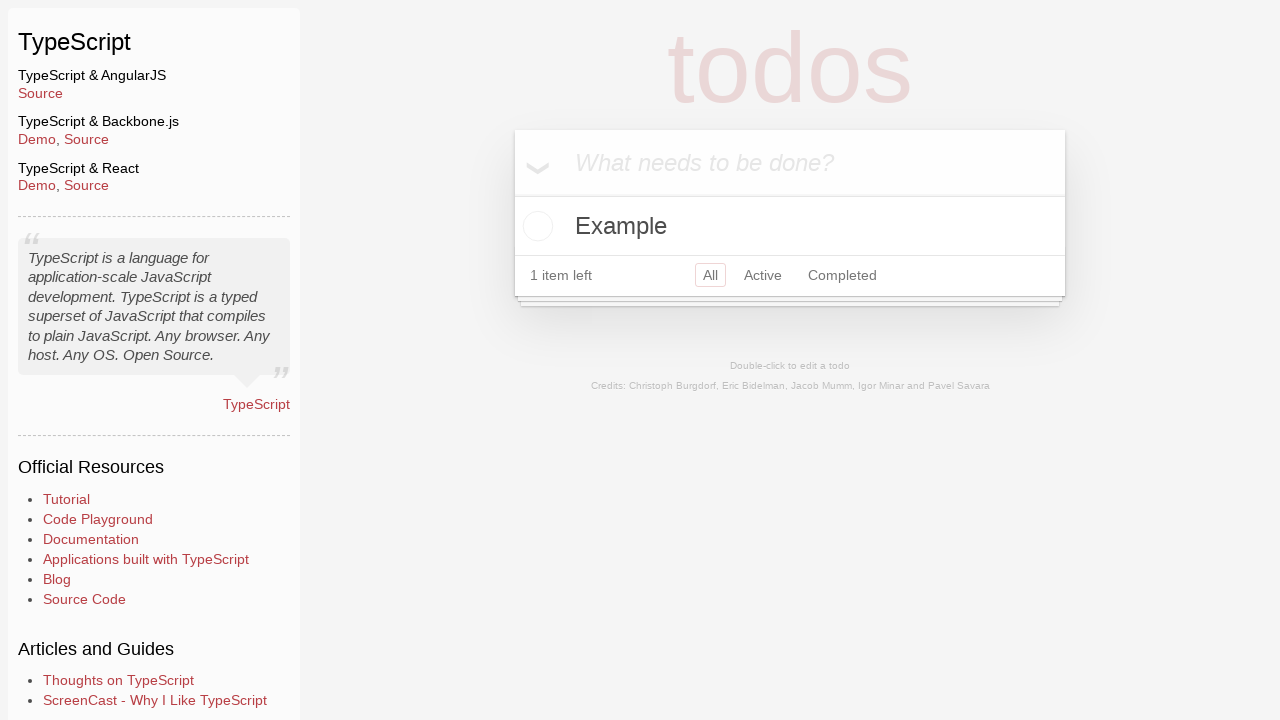

Double-clicked on todo to enter edit mode at (790, 226) on text=Example
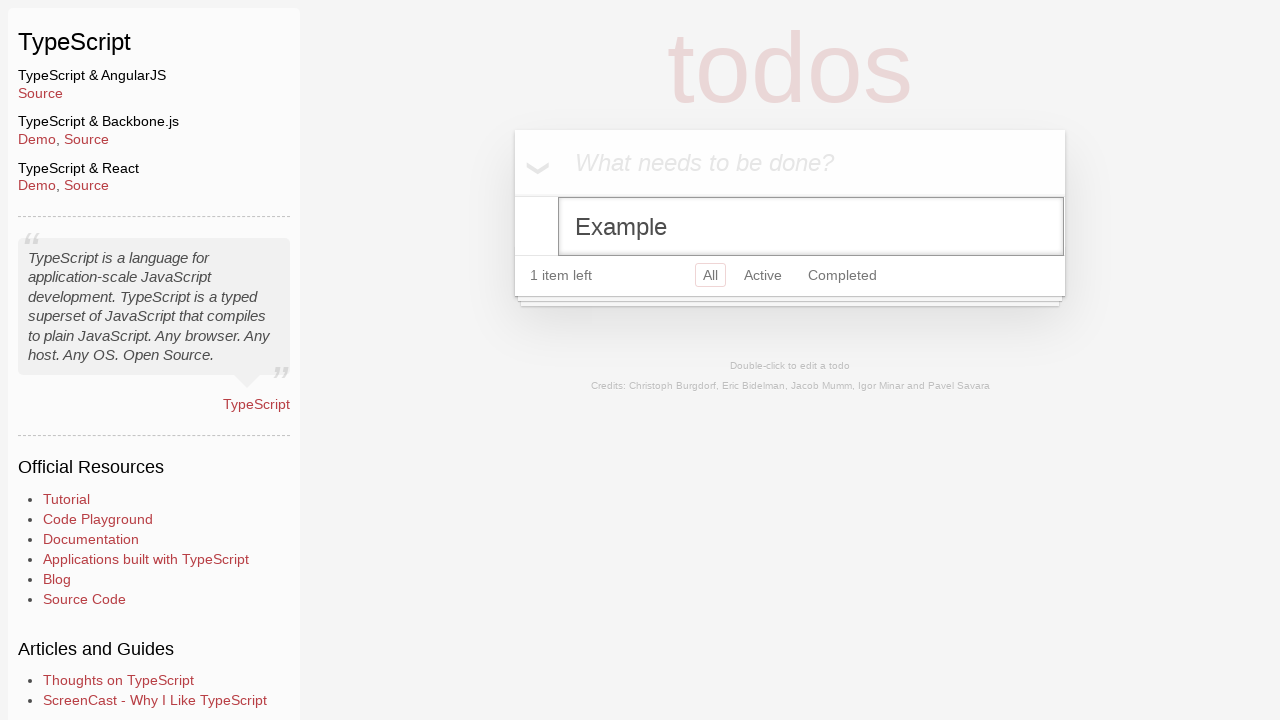

Reloaded the page
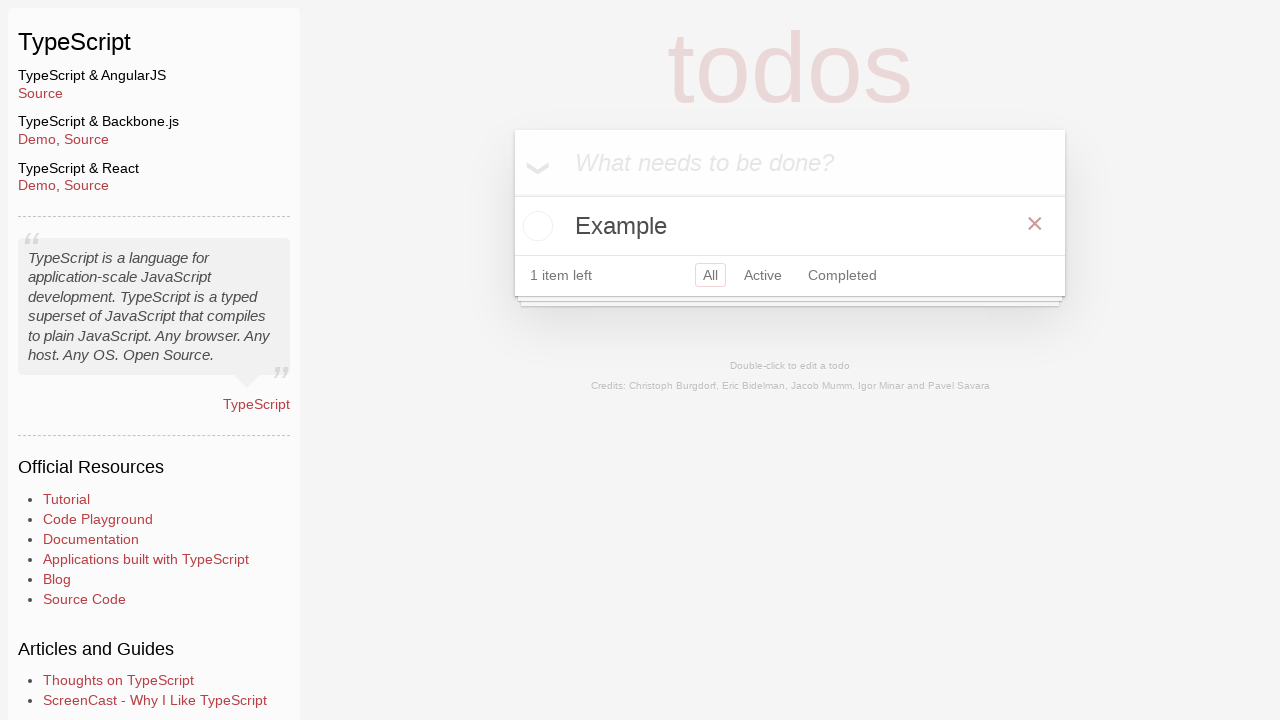

Verified todo item is still present after reload
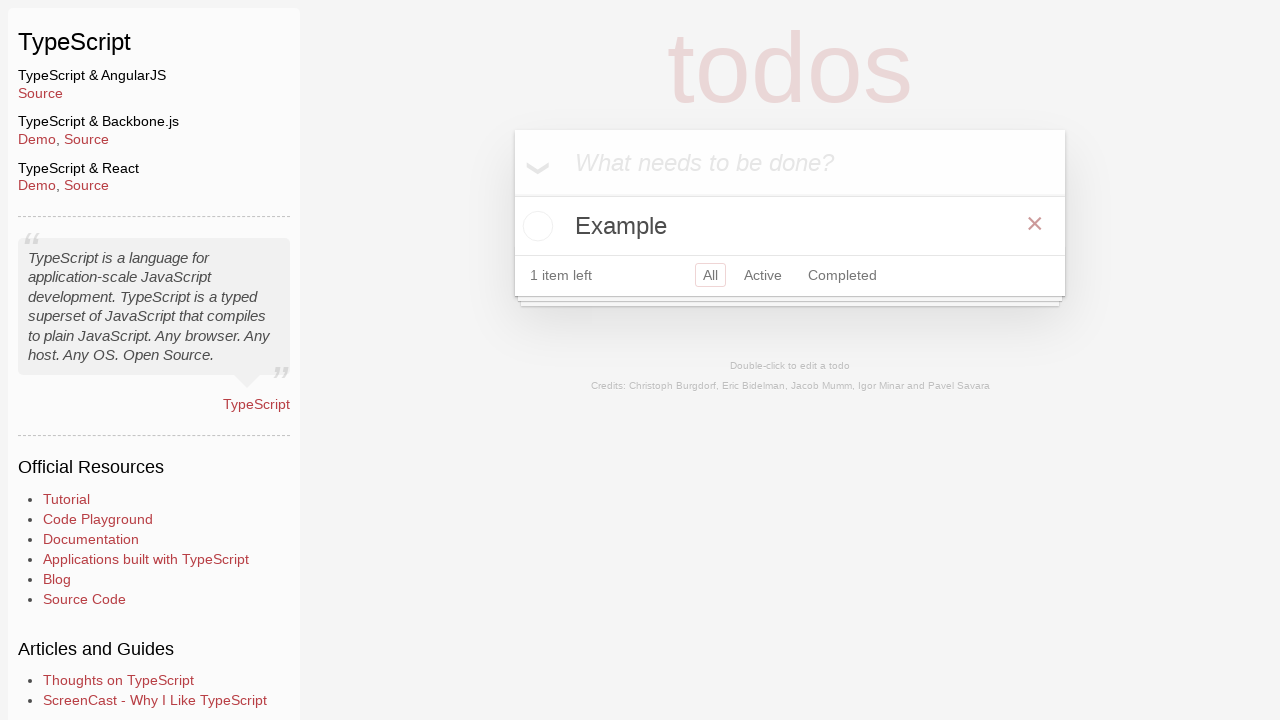

Queried for element with .editing class
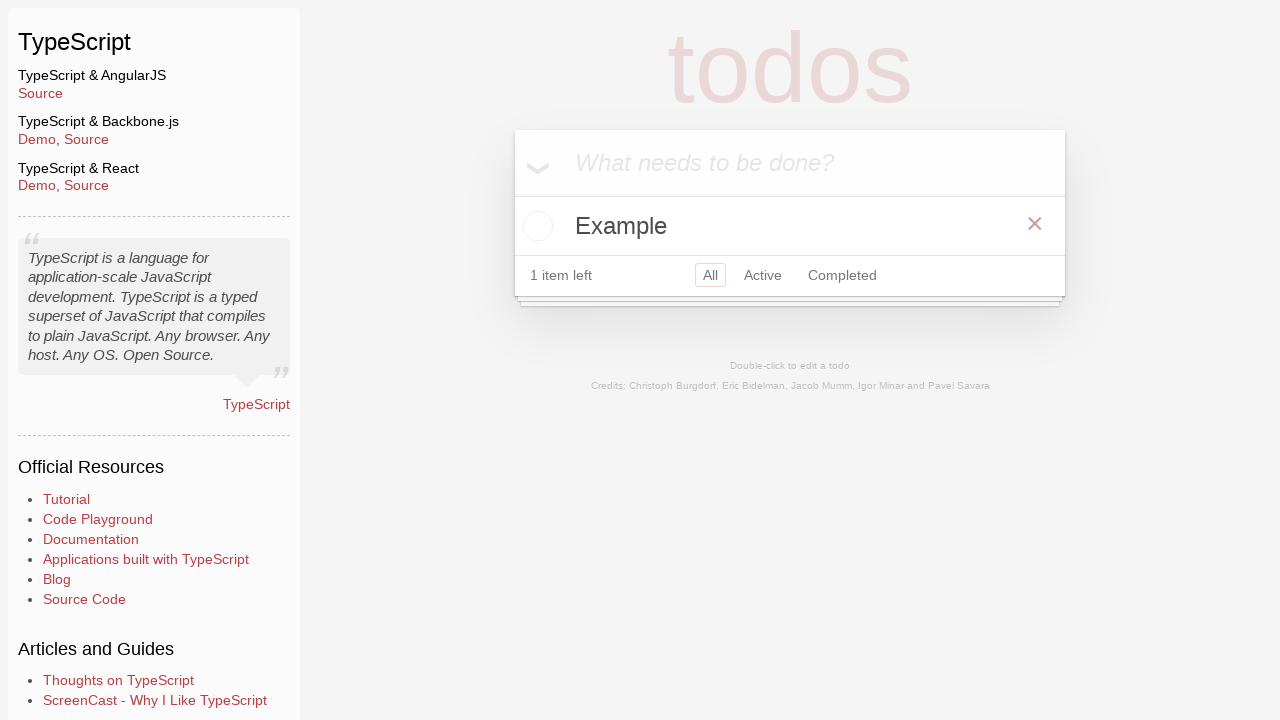

Verified todo is not in editing mode - editing mode not persisted after reload
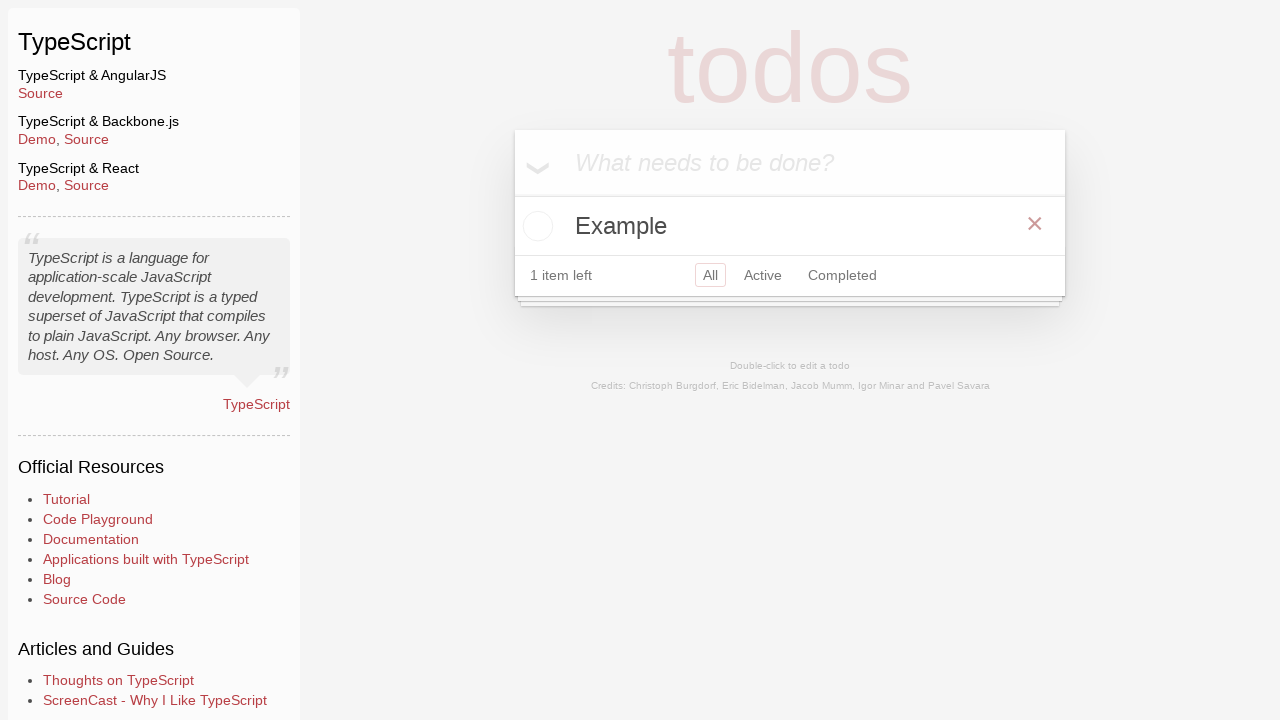

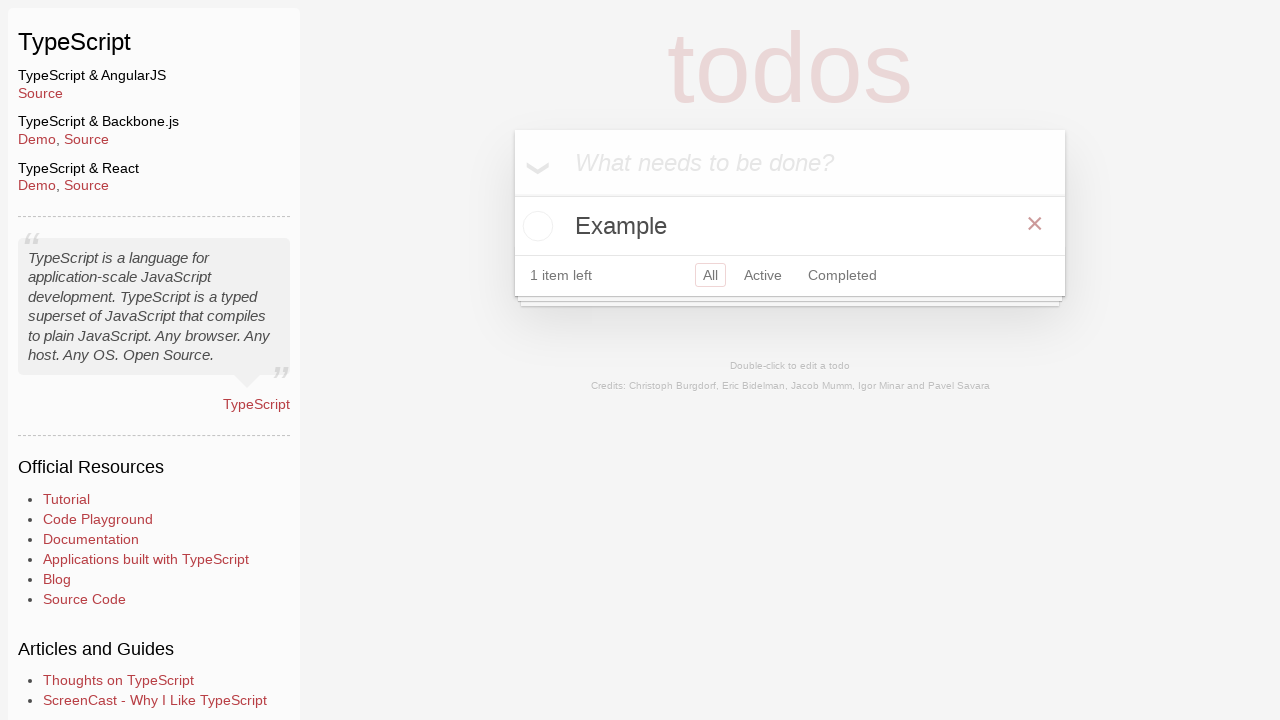